Tests the checkout process by adding items to cart and completing purchase with shipping information

Starting URL: https://www.saucedemo.com/

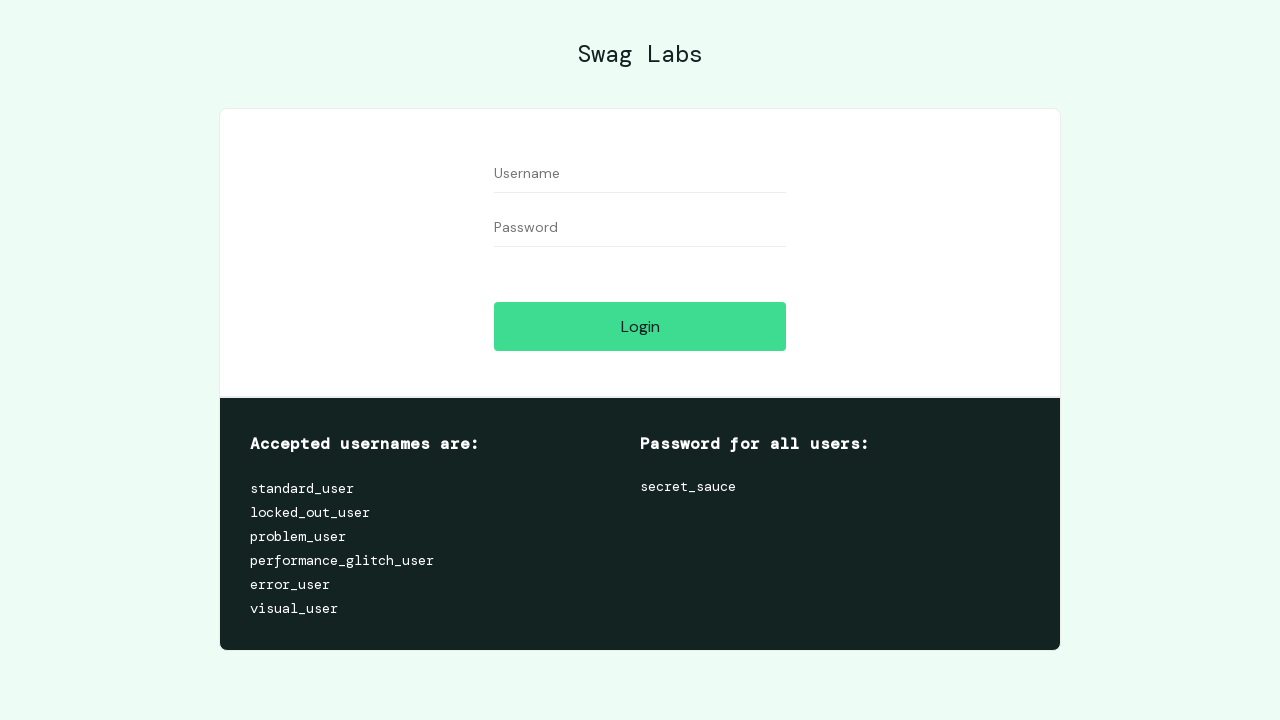

Filled username field with 'standard_user' on input[data-test='username']
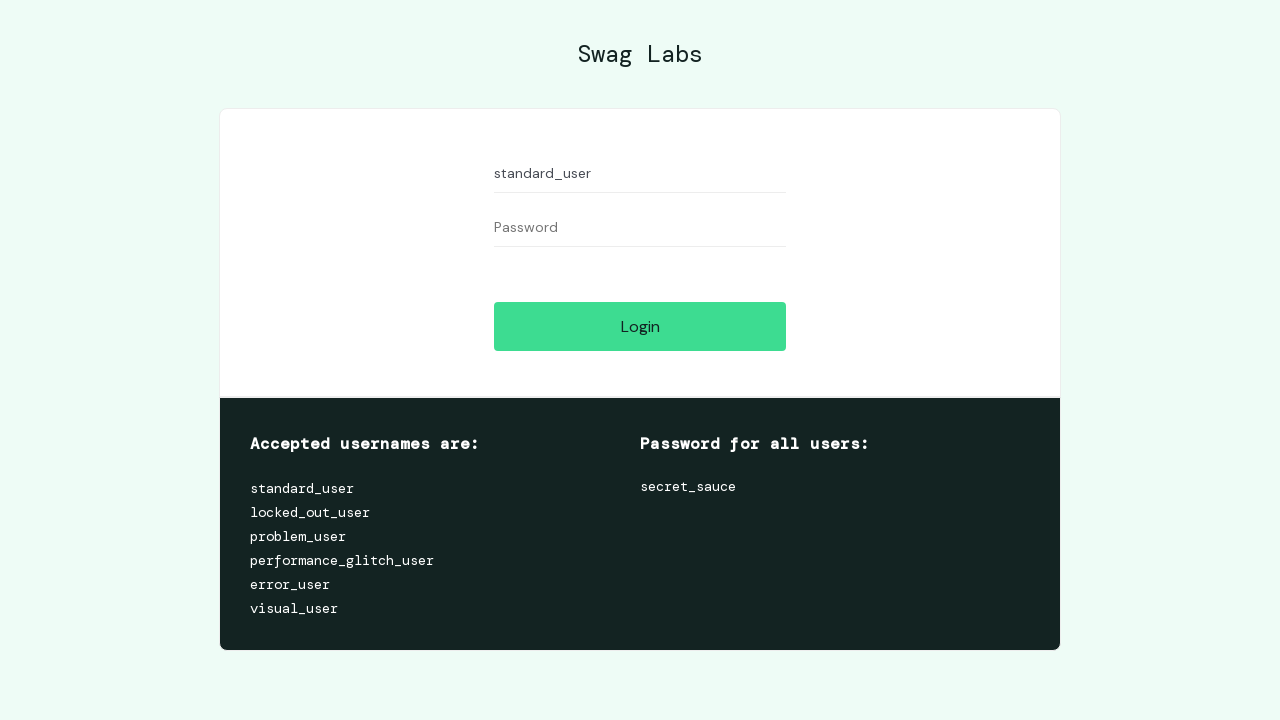

Filled password field with 'secret_sauce' on input[data-test='password']
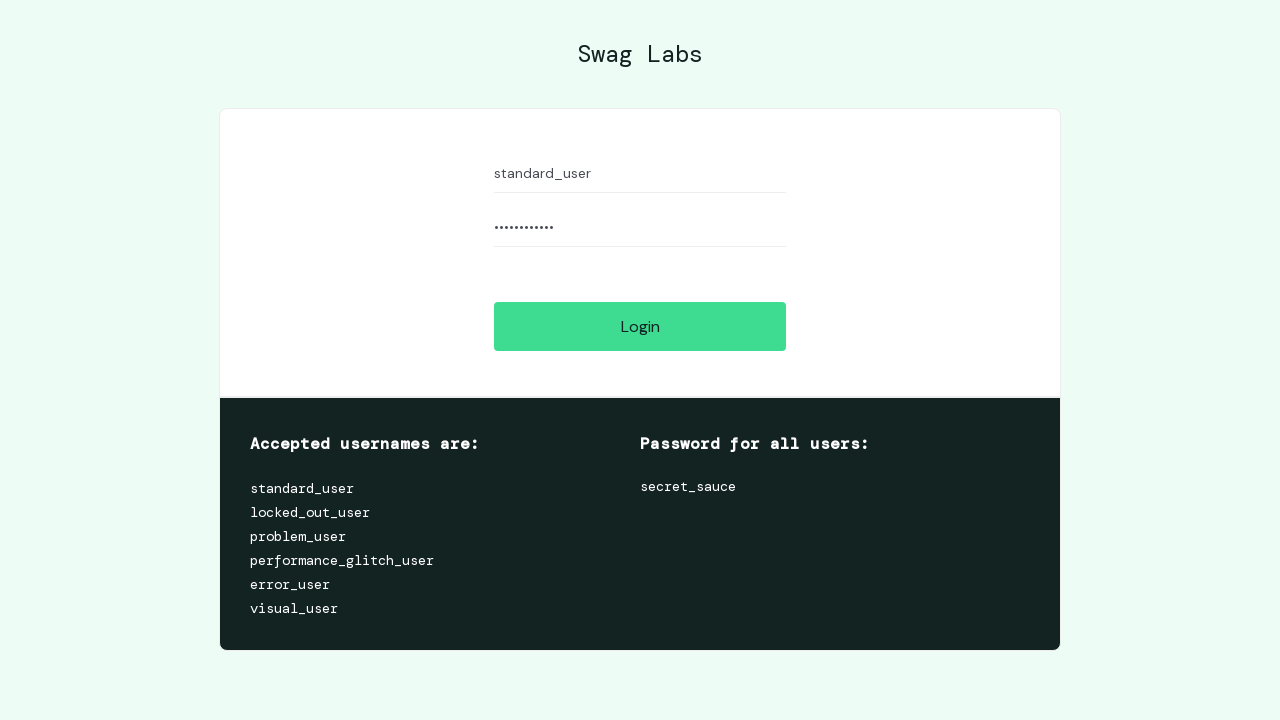

Clicked login button at (640, 326) on input[data-test='login-button']
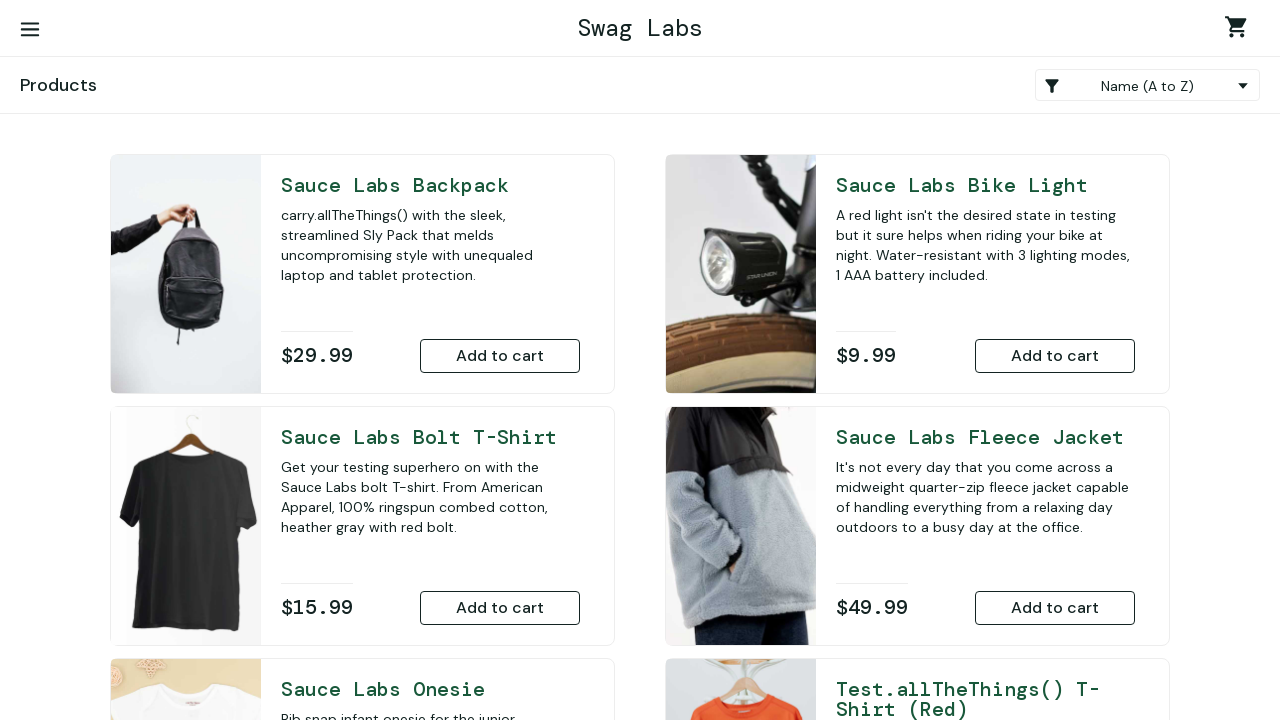

Added Sauce Labs Backpack to cart at (500, 356) on button[data-test='add-to-cart-sauce-labs-backpack']
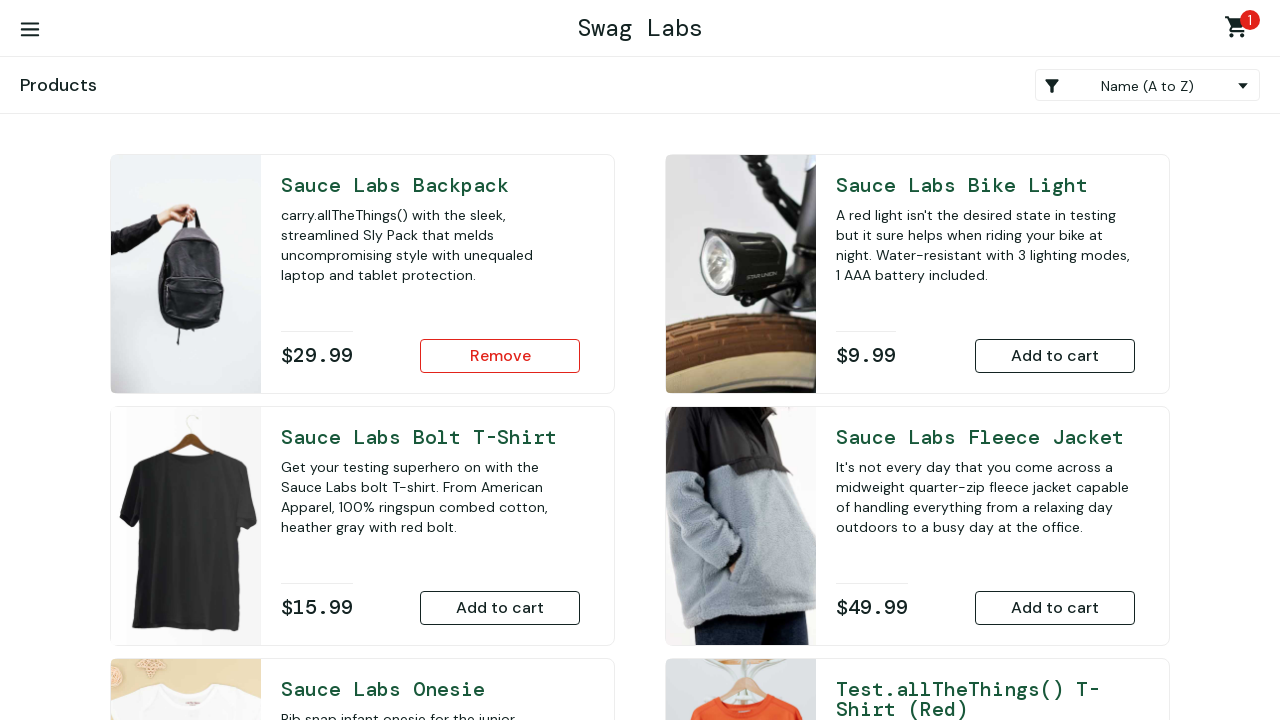

Navigated to shopping cart at (1240, 30) on .shopping_cart_link
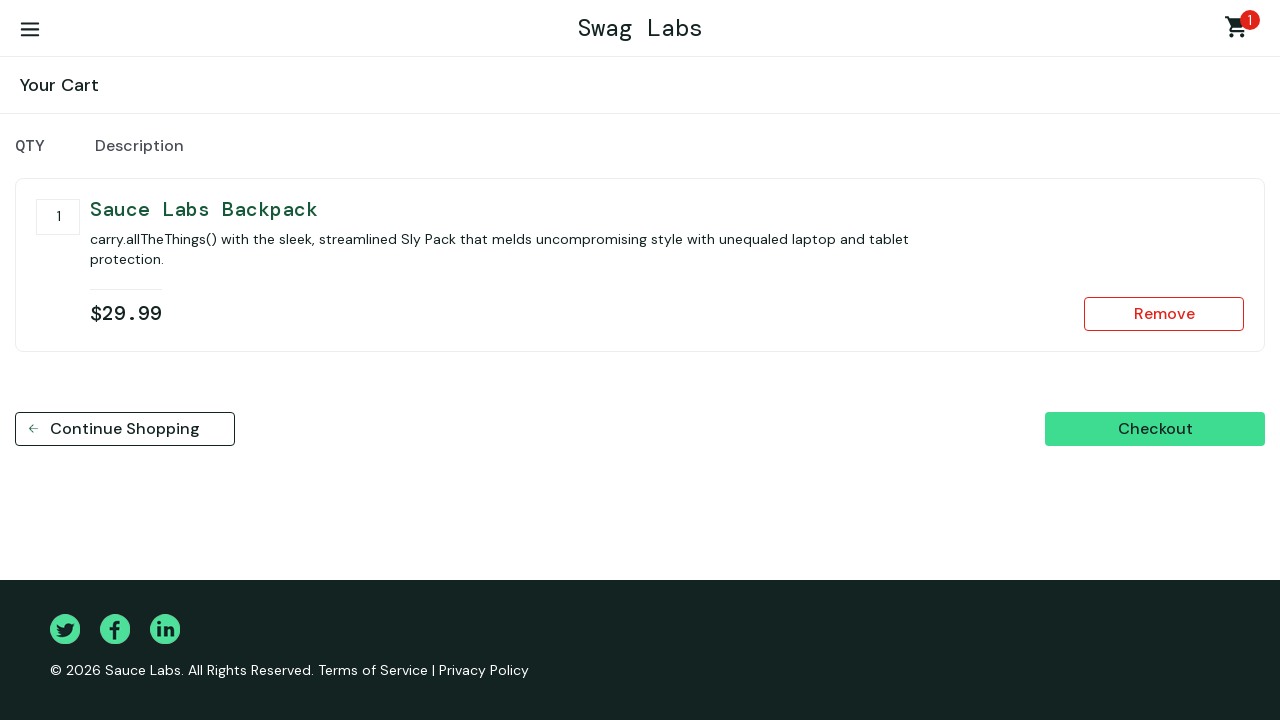

Clicked checkout button at (1155, 429) on button[data-test='checkout']
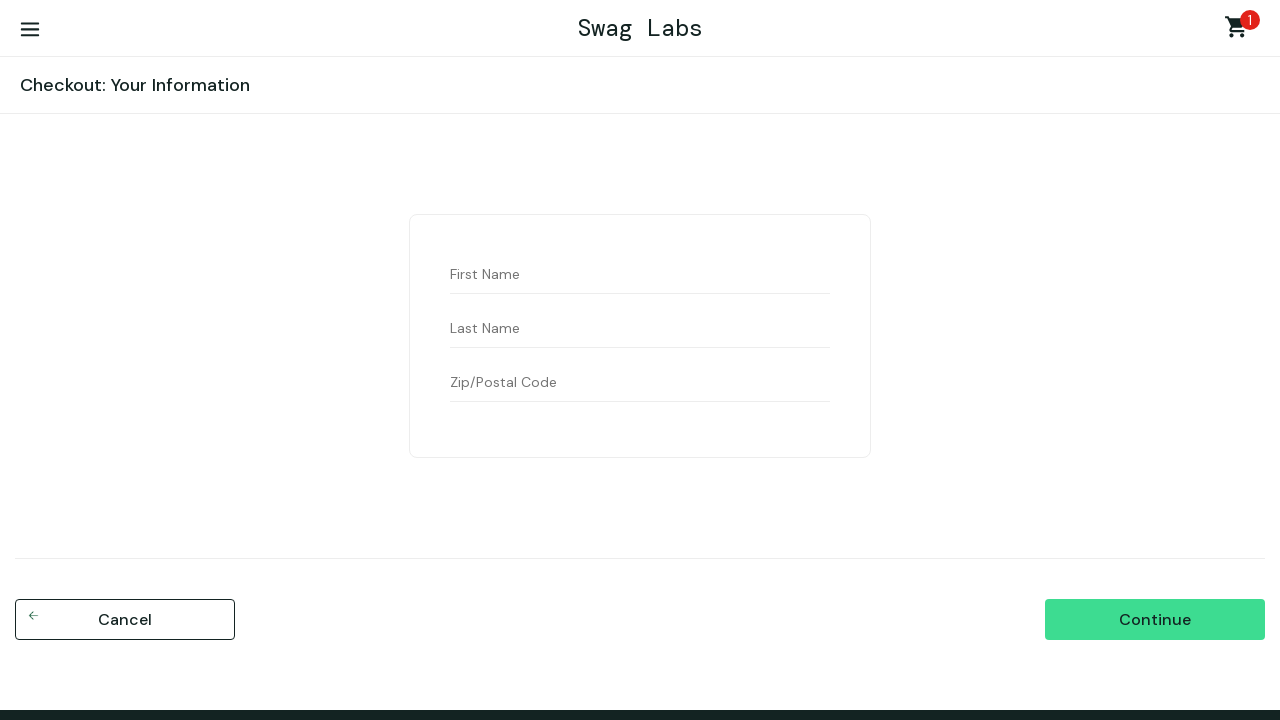

Filled first name field with 'John' on input[data-test='firstName']
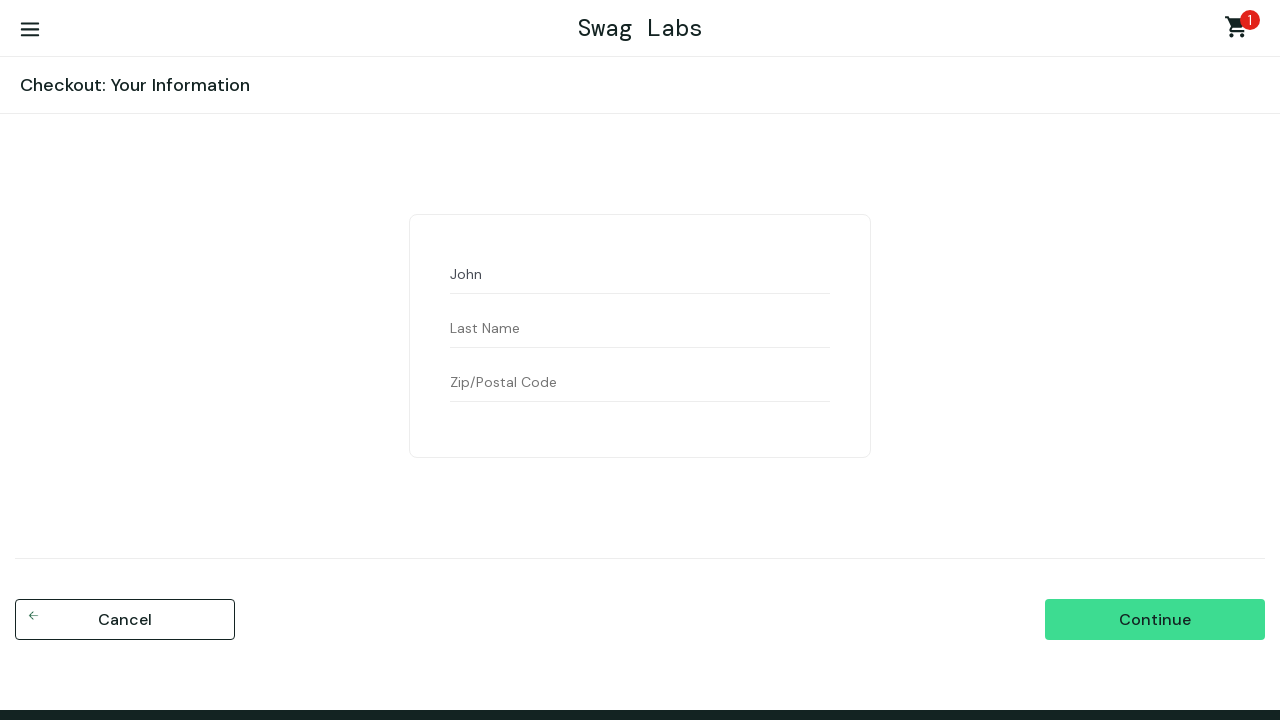

Filled last name field with 'Doe' on input[data-test='lastName']
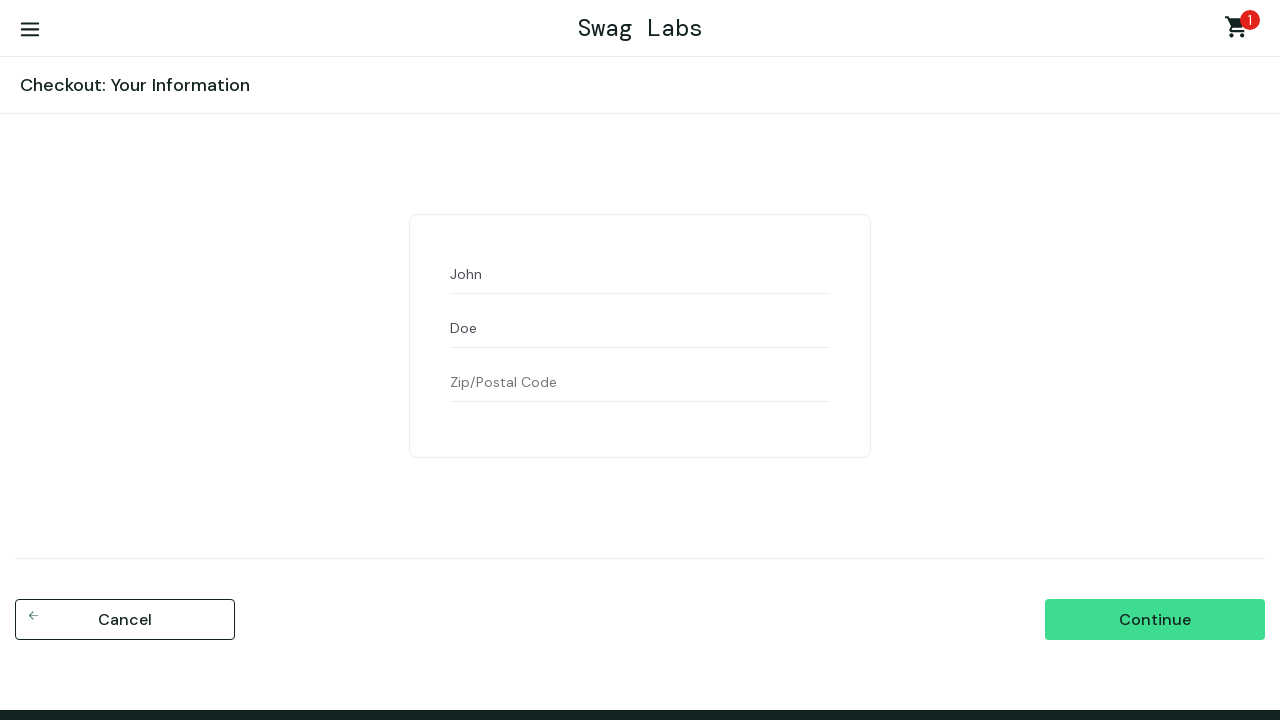

Filled postal code field with '12345' on input[data-test='postalCode']
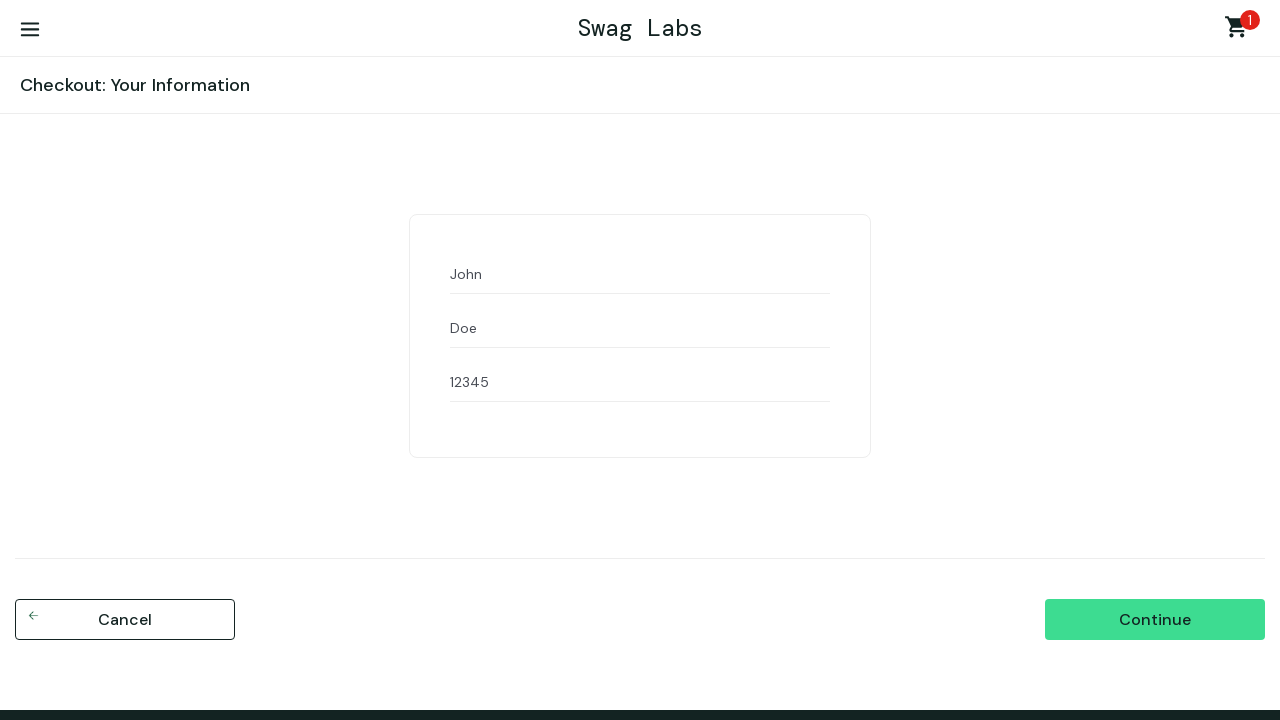

Clicked continue button to proceed to order review at (1155, 620) on input[data-test='continue']
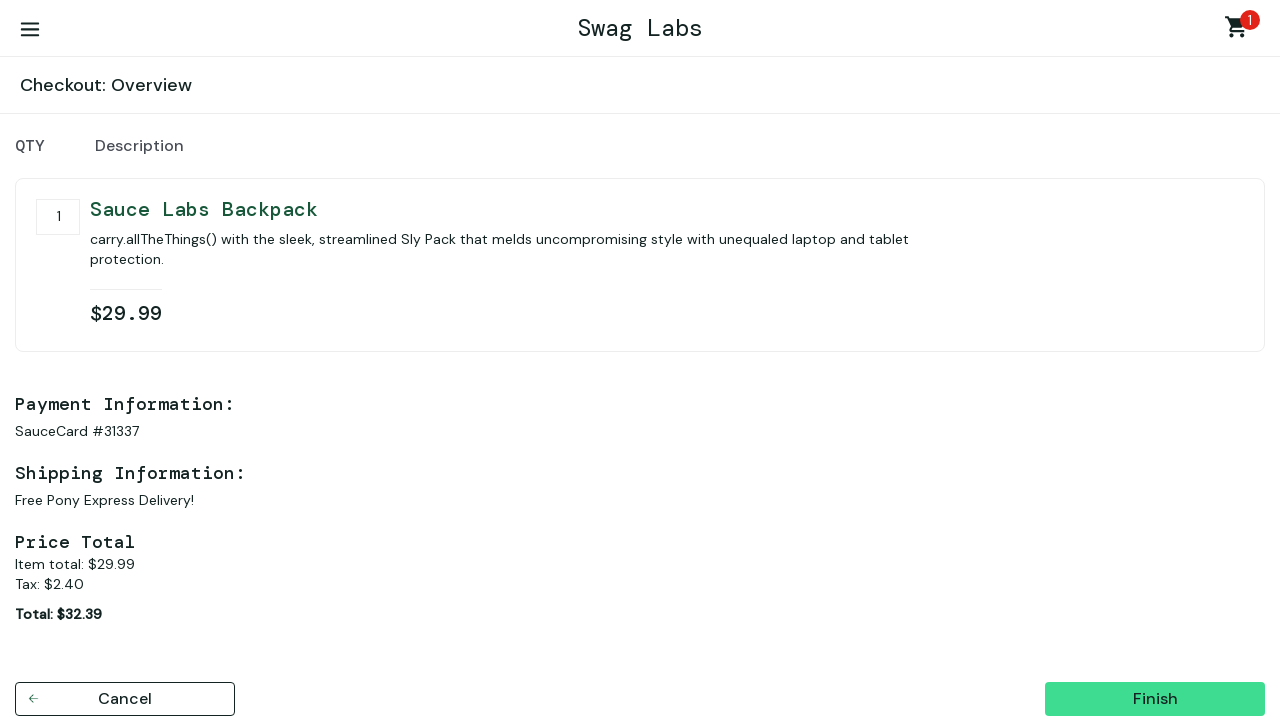

Clicked finish button to complete purchase at (1155, 699) on button[data-test='finish']
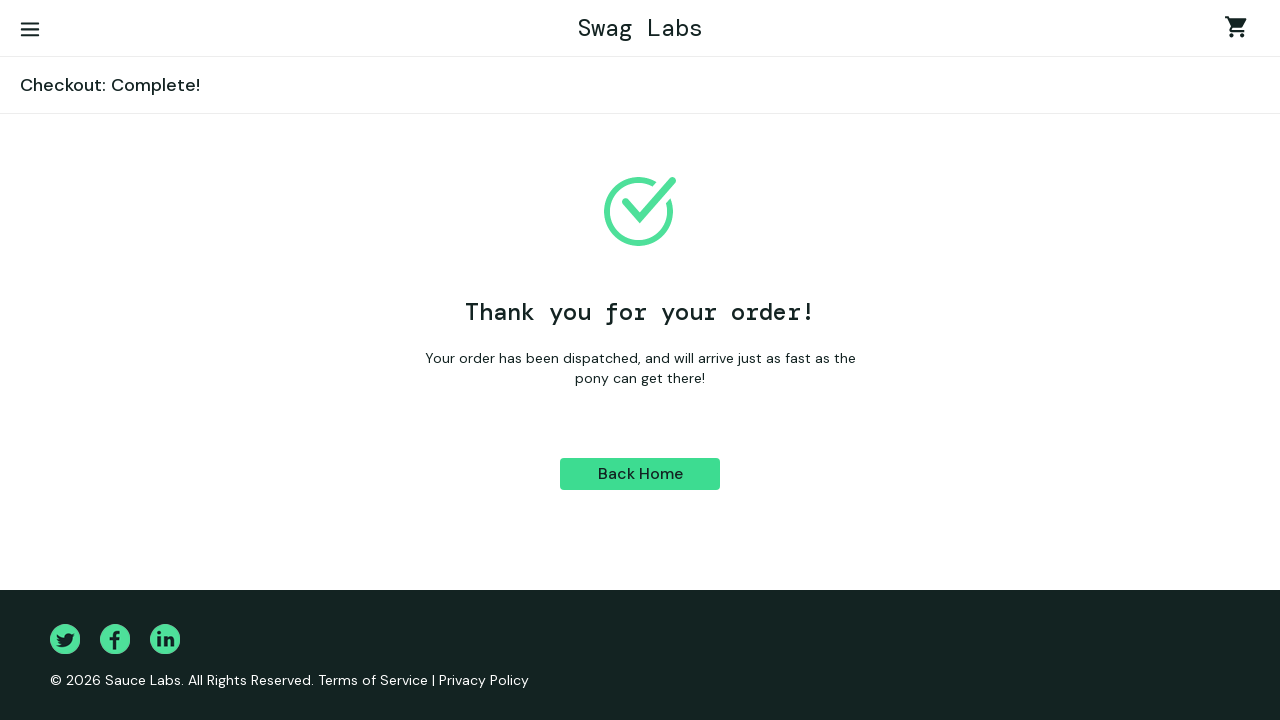

Order completion message verified
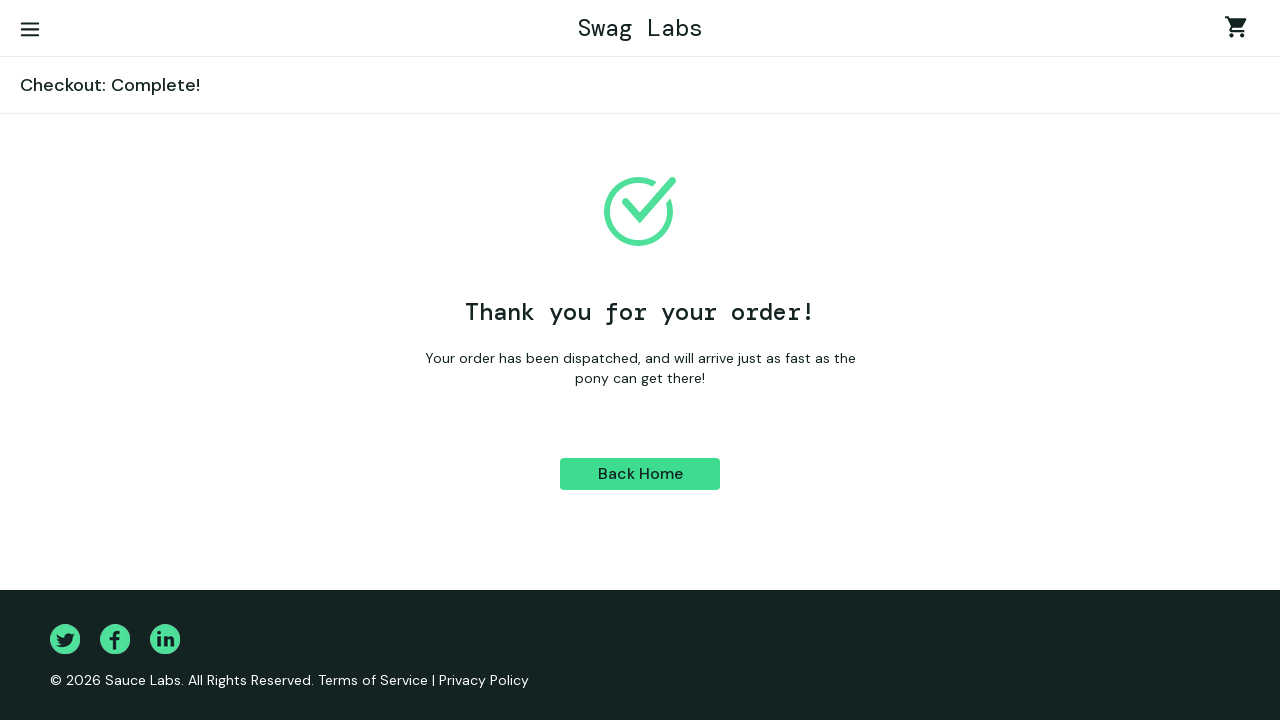

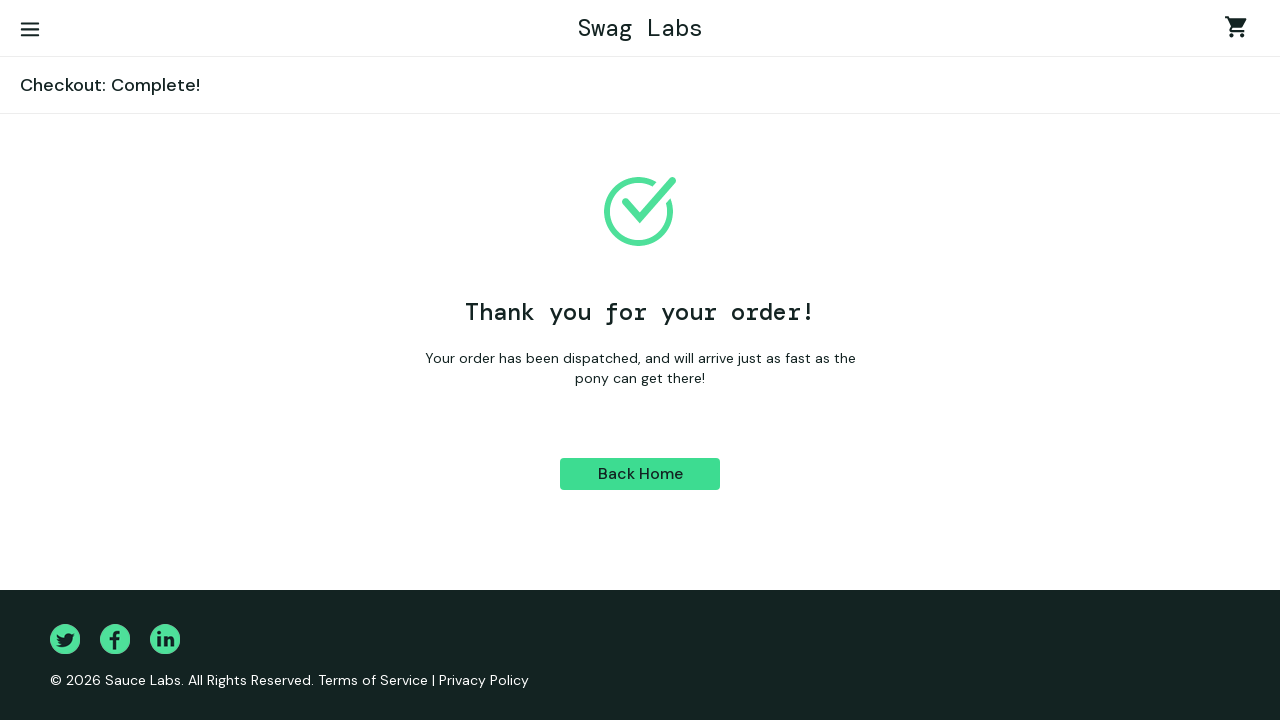